Navigates to Luminis Films website and clicks on the search input field

Starting URL: https://www.luminis-films.com/?gad_source=1&gclid=EAIaIQobChMI2q2N4q6zhwMV-FhBAh0GaAuvEAAYASAAEgLBYvD_BwE

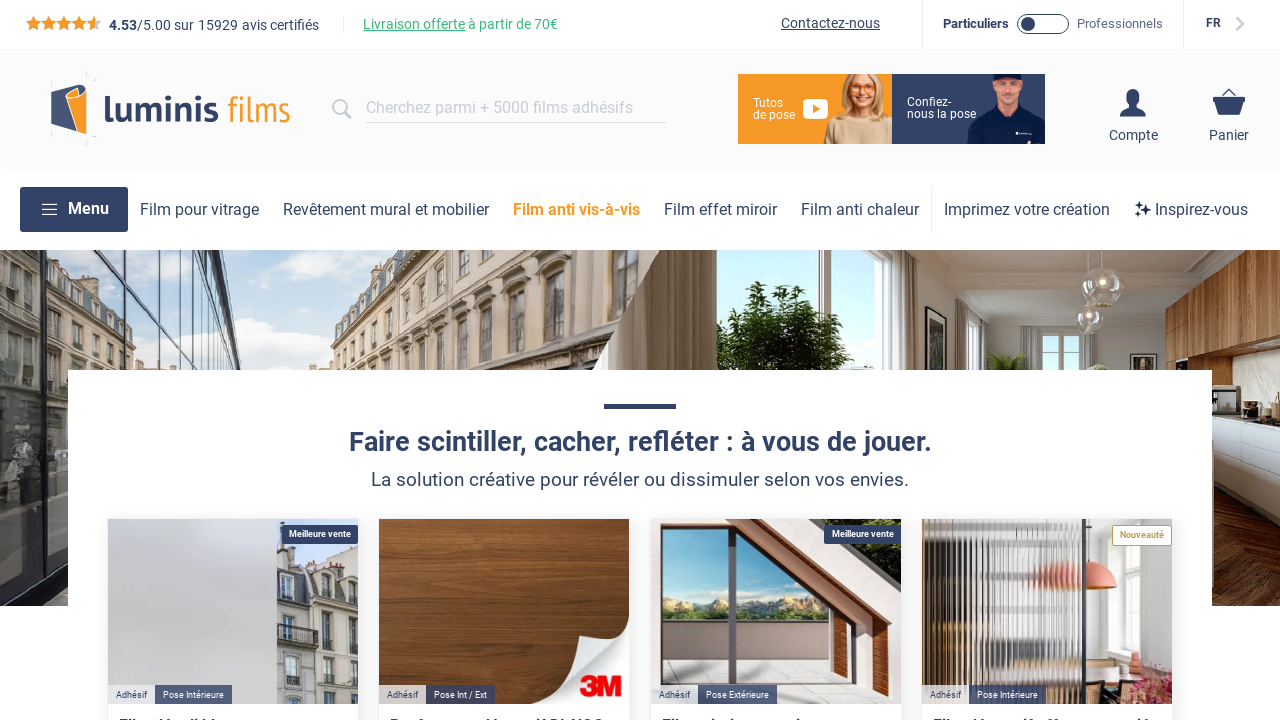

Navigated to Luminis Films website
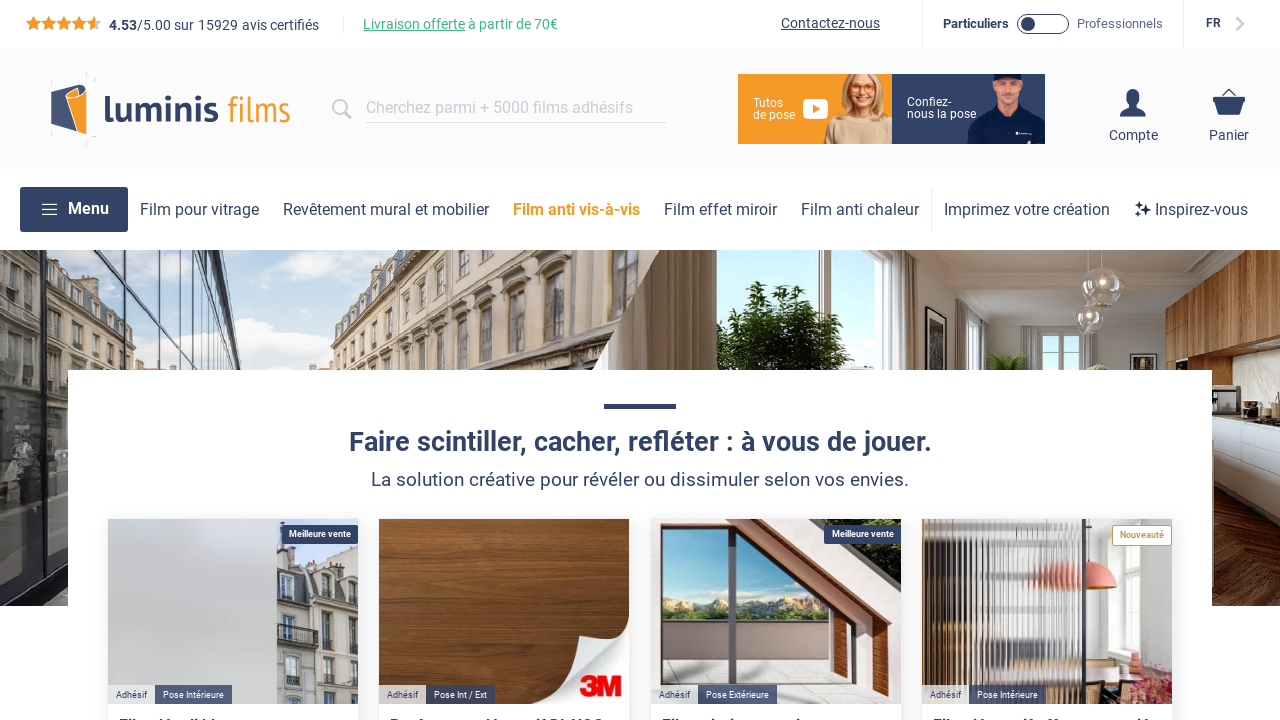

Search input field loaded and available
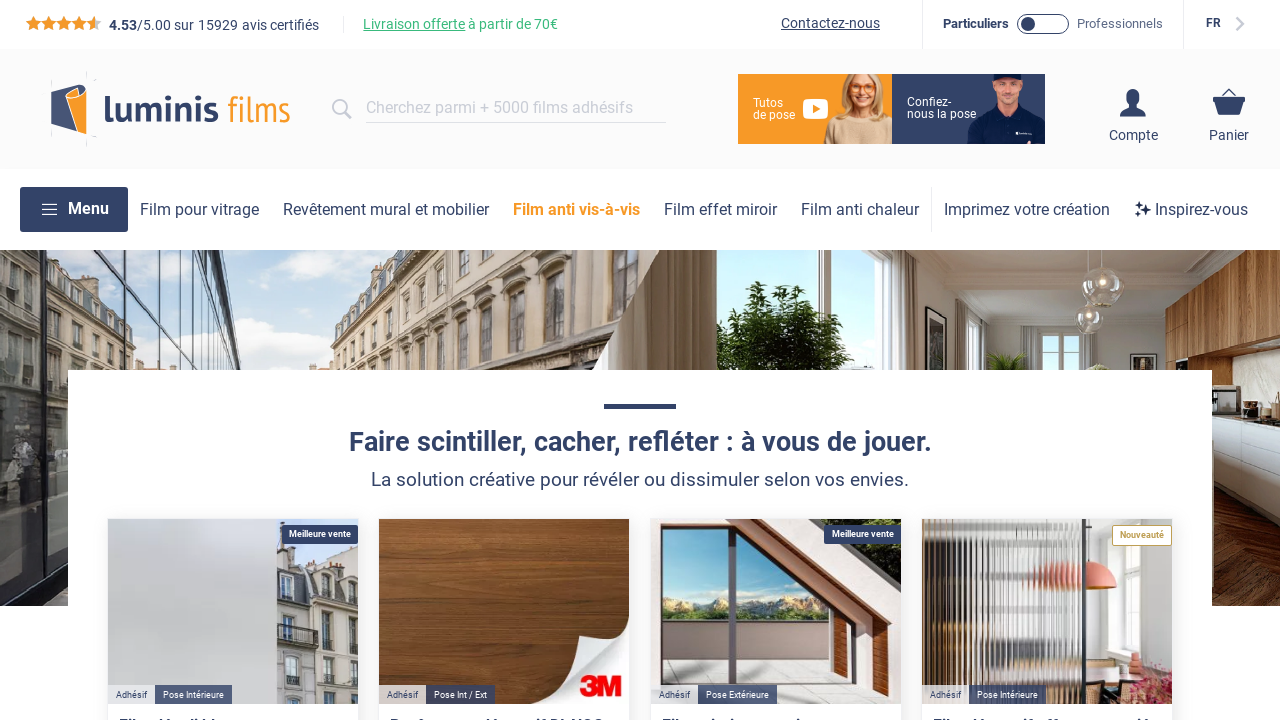

Scrolled to search input field
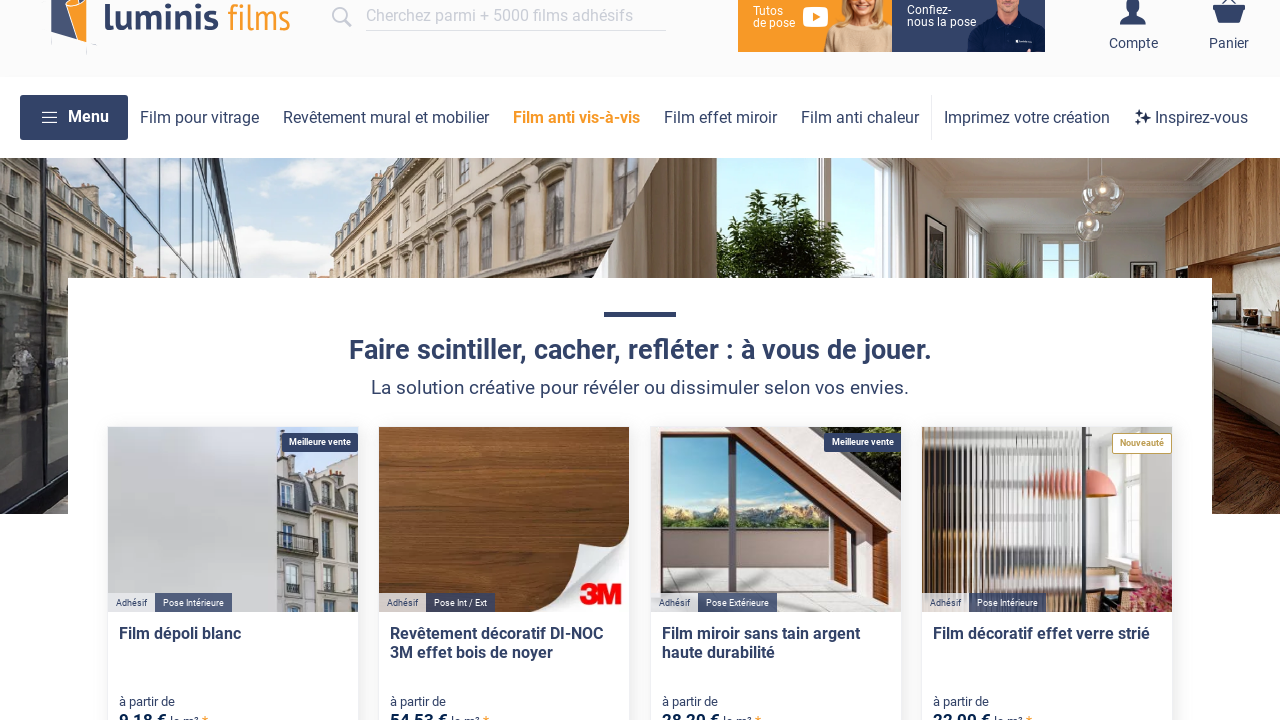

Clicked on the search input field at (516, 16) on xpath=//*[@class="recherche_champ"]
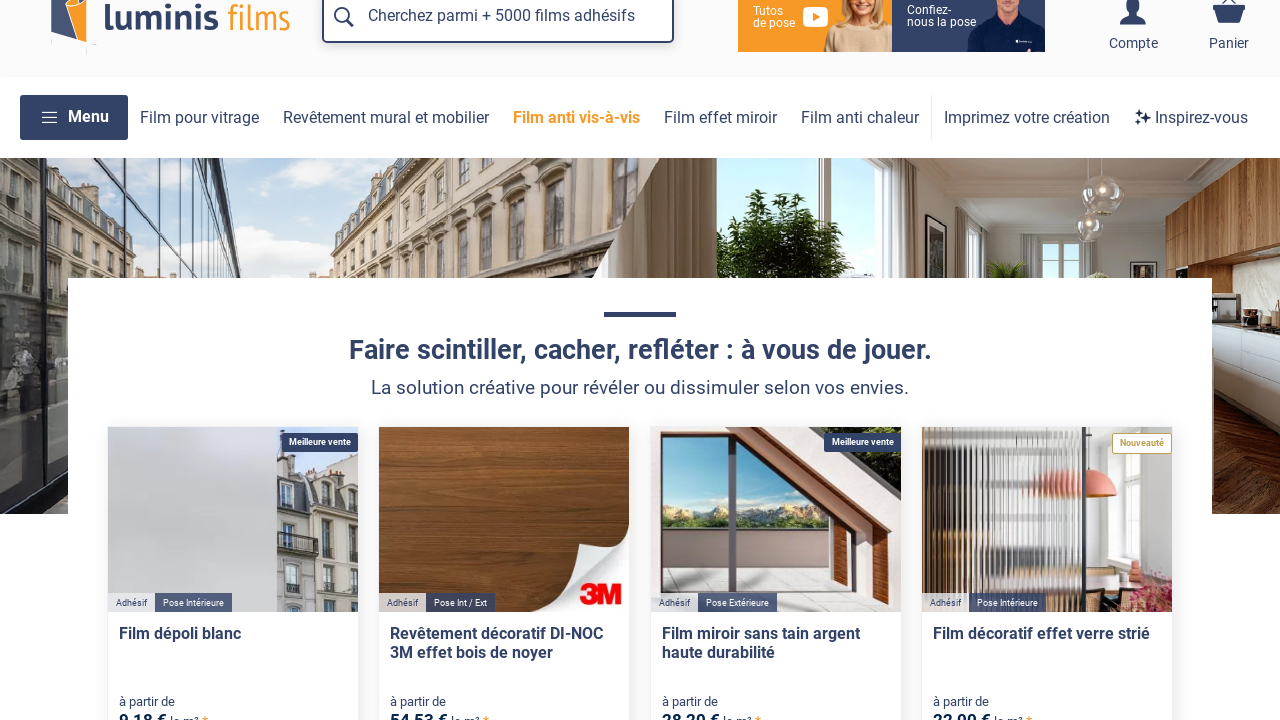

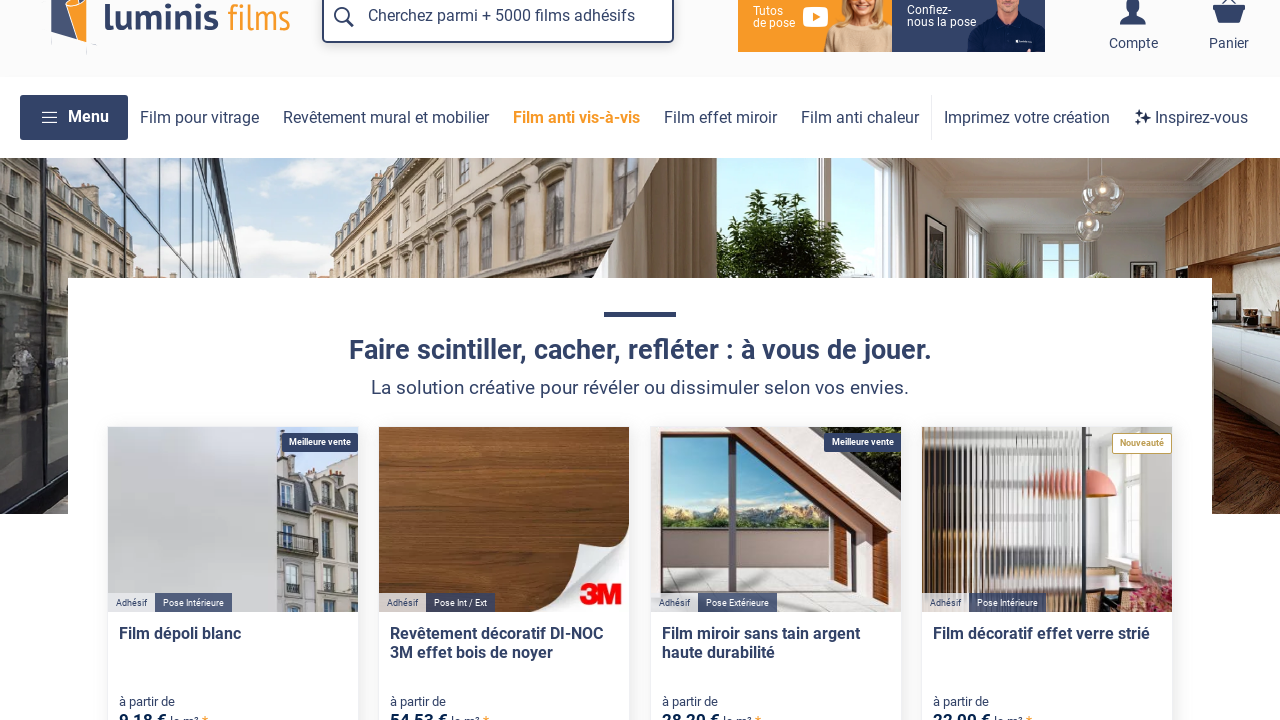